Tests drag and drop functionality by dragging an element and dropping it onto a target area

Starting URL: https://jqueryui.com/resources/demos/droppable/default.html

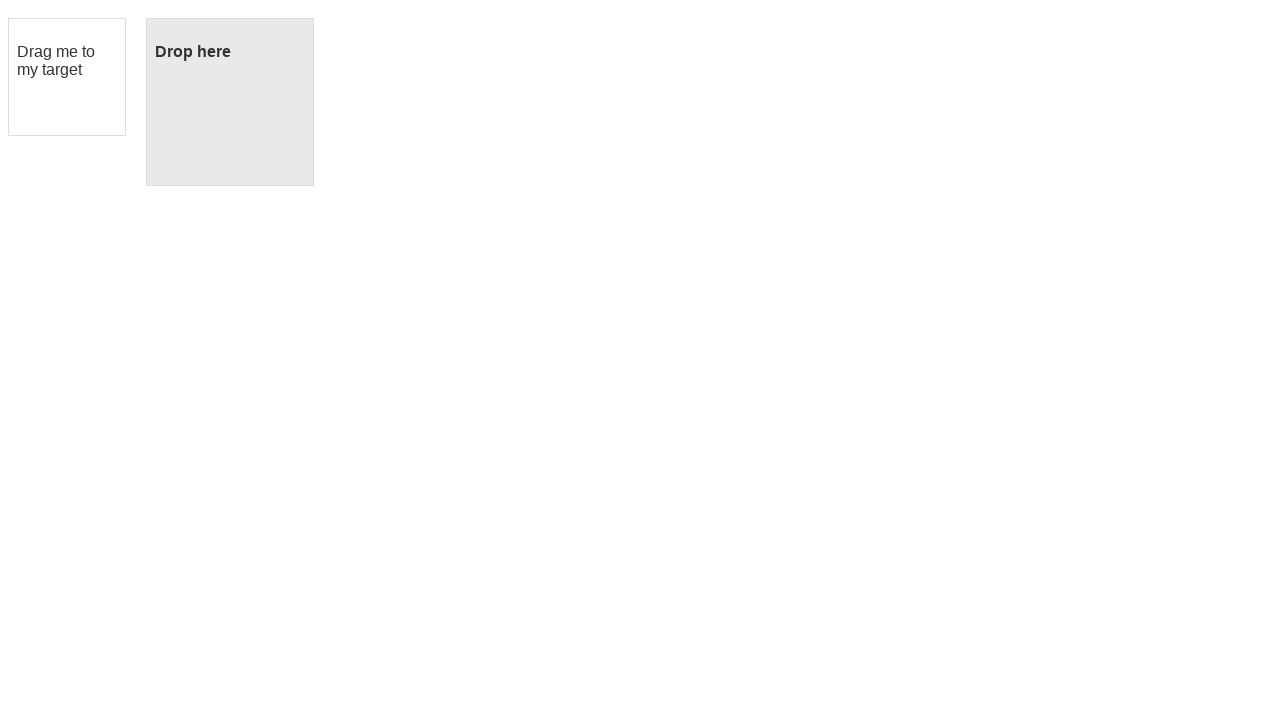

Navigated to jQuery UI droppable demo page
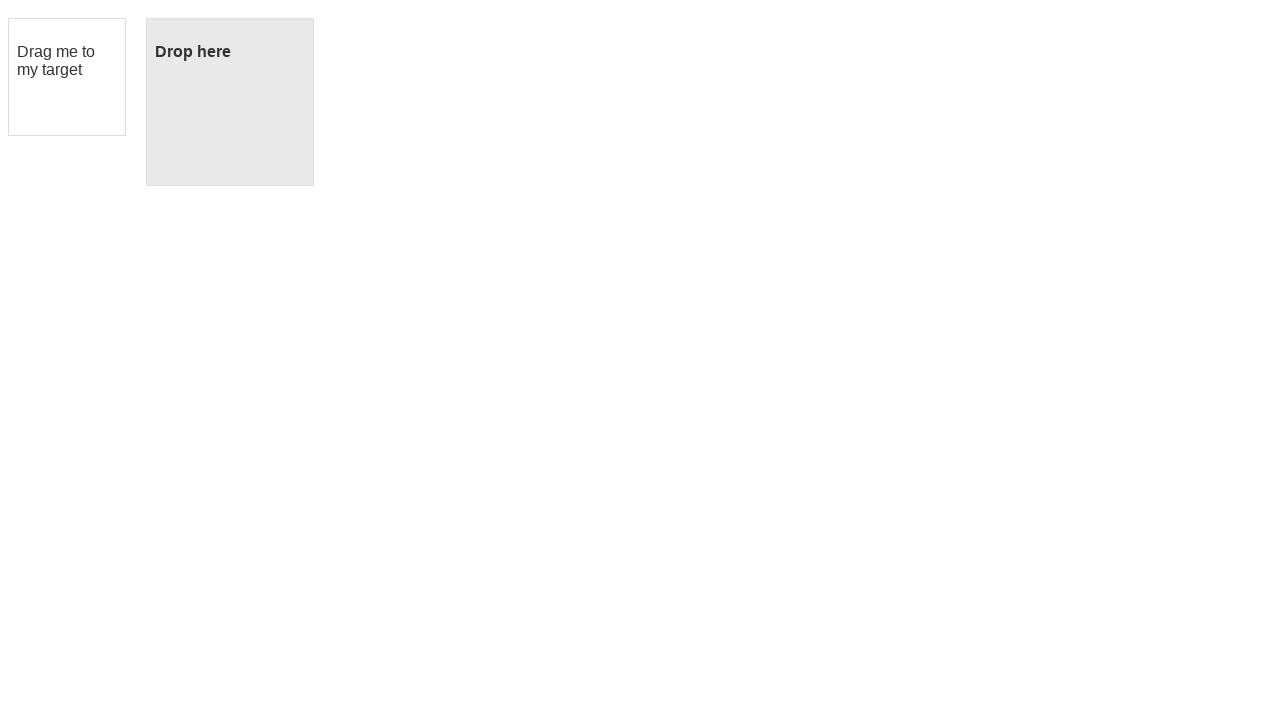

Located draggable element with ID 'draggable'
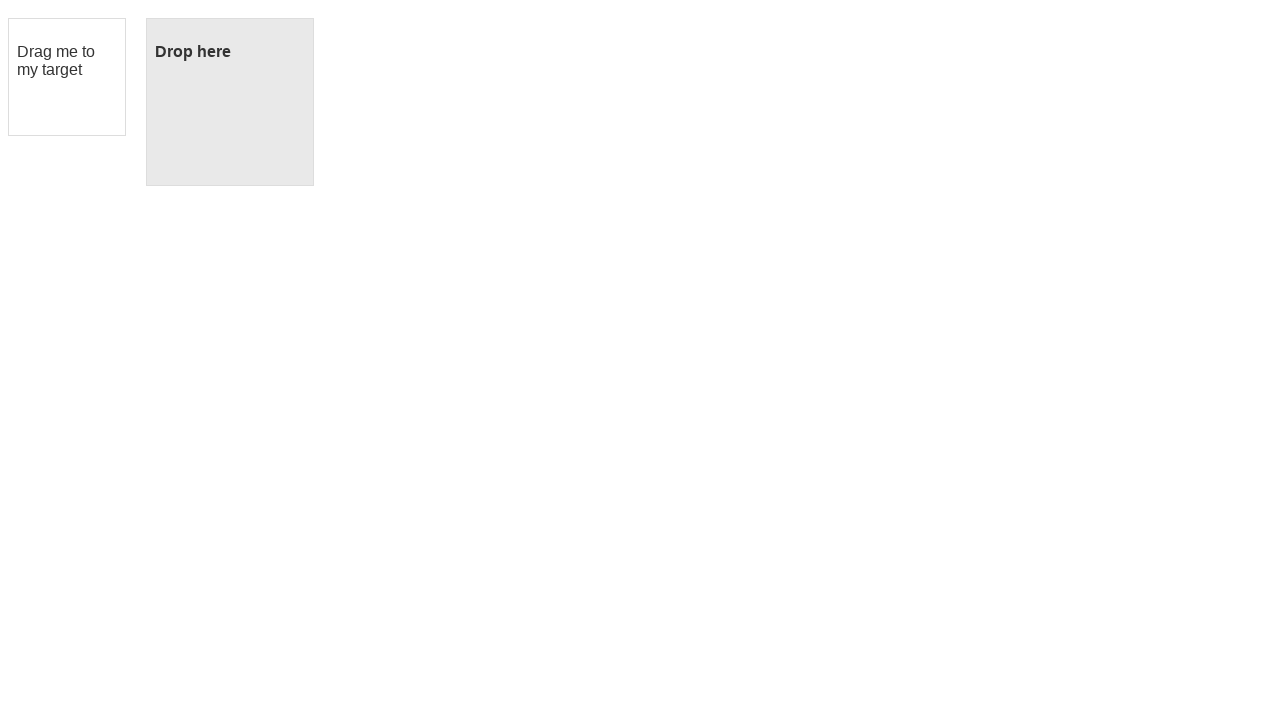

Located droppable target element with ID 'droppable'
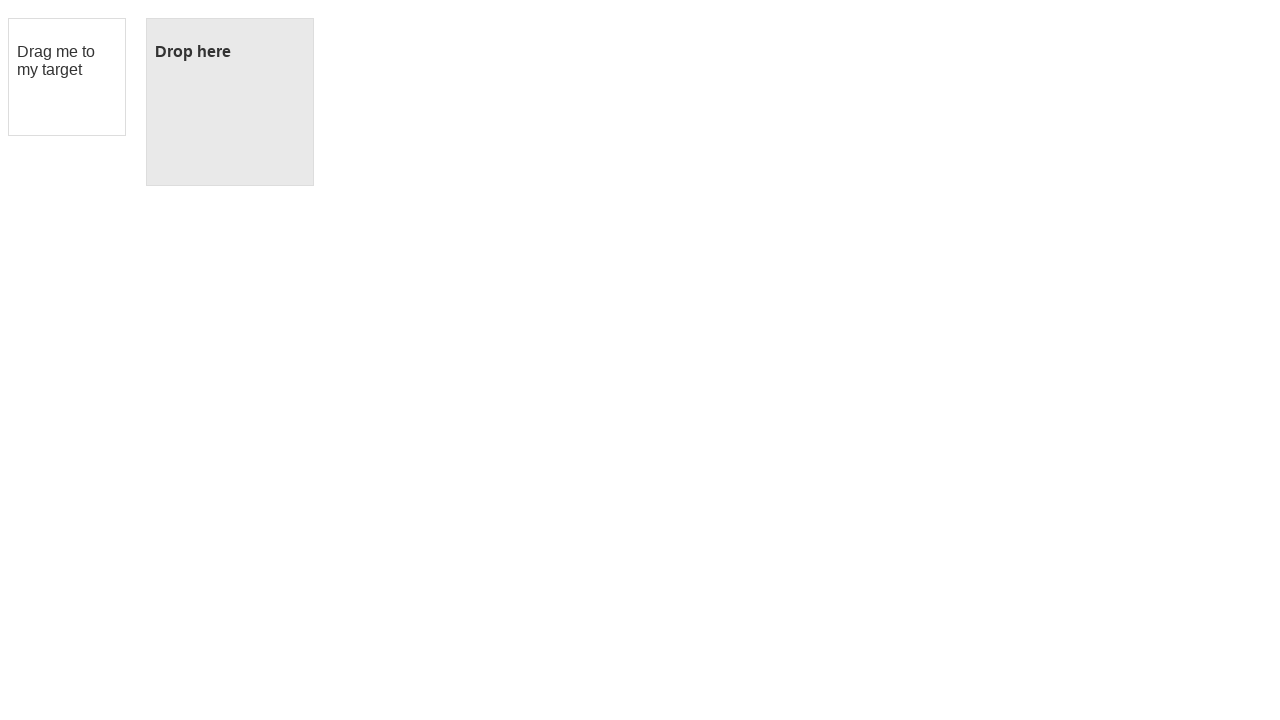

Dragged element from draggable source to droppable target at (230, 102)
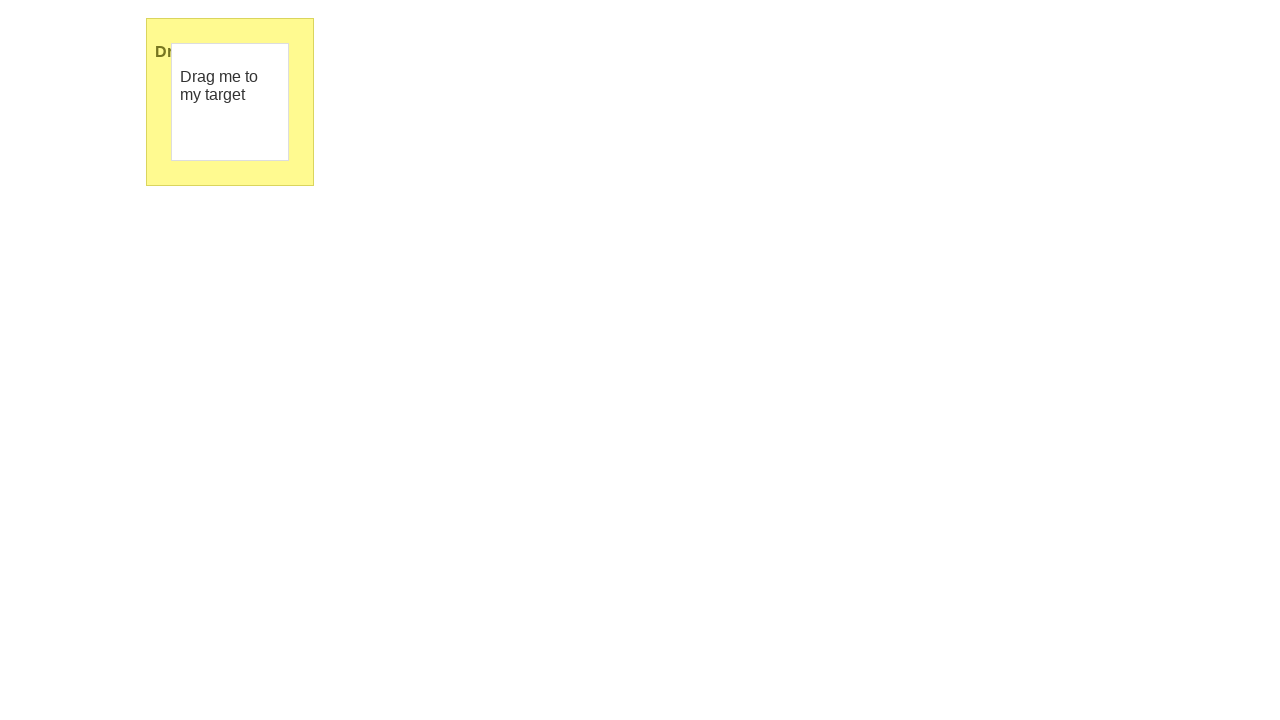

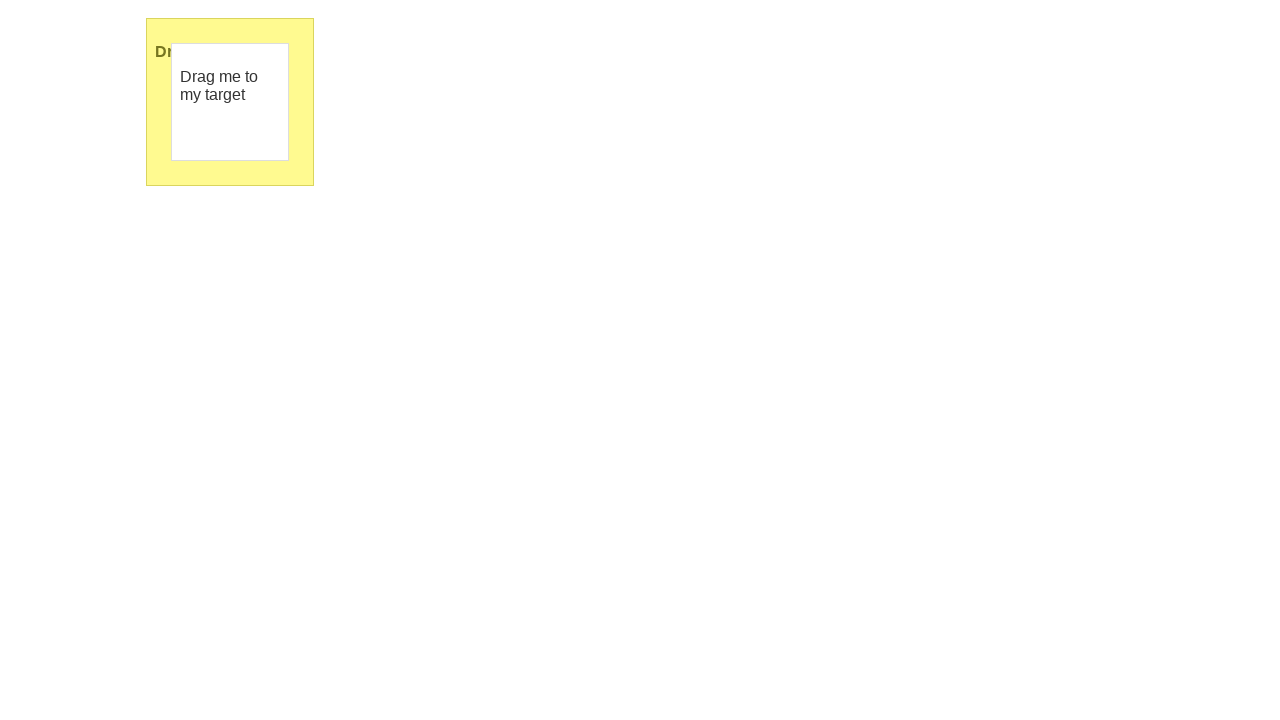